Tests A/B test opt-out functionality by visiting the A/B test page, checking if in a test group, adding an opt-out cookie, refreshing the page, and verifying the page shows "No A/B Test".

Starting URL: http://the-internet.herokuapp.com/abtest

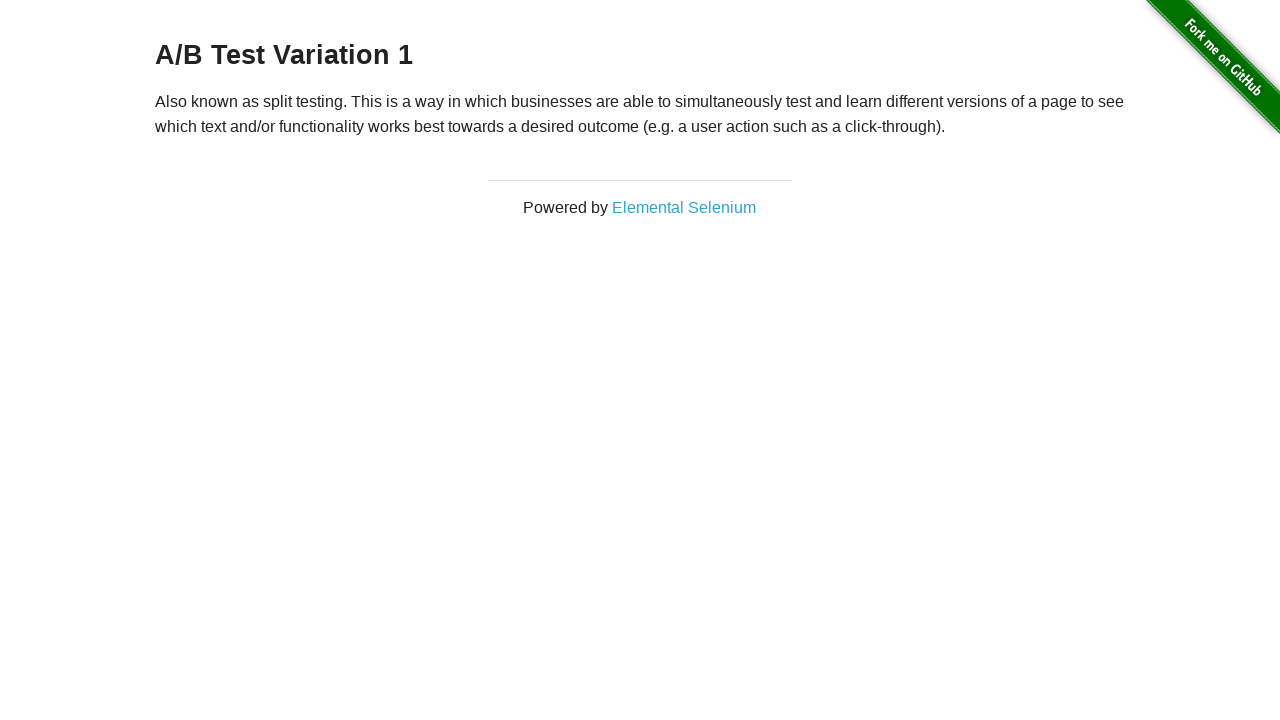

Located h3 heading element
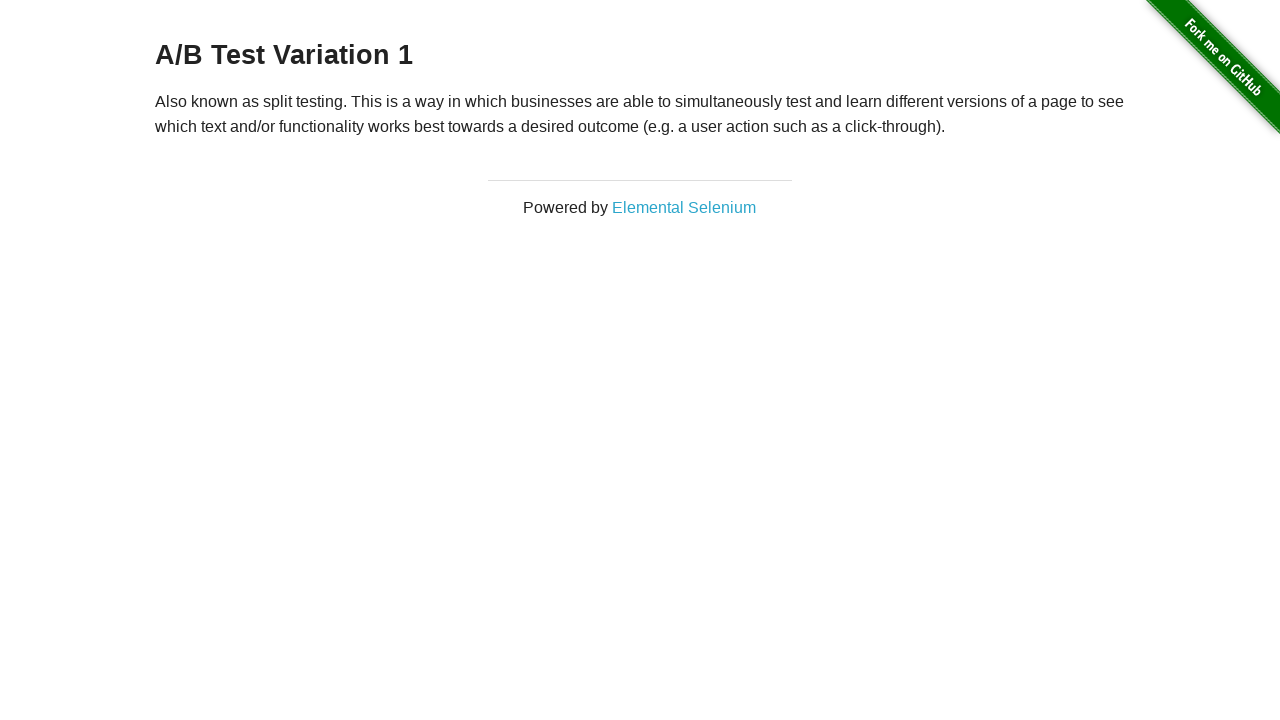

Retrieved heading text: 'A/B Test Variation 1'
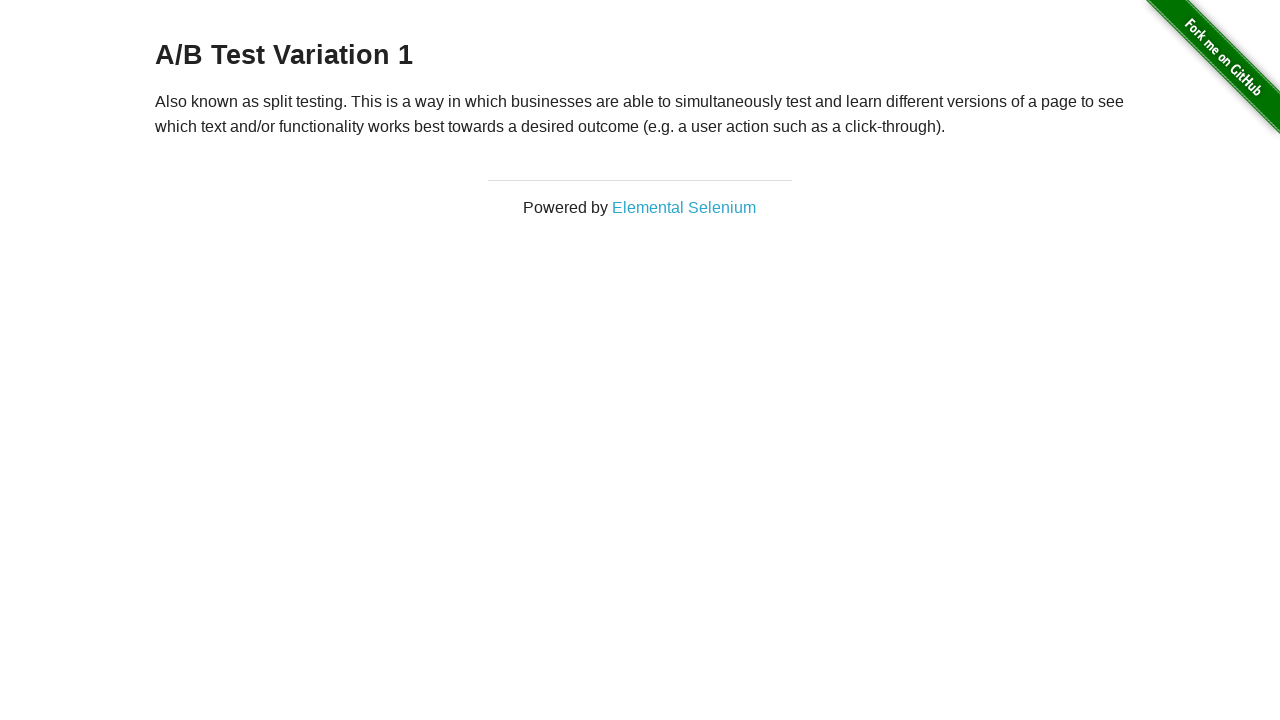

Added optimizelyOptOut cookie to opt out of A/B test
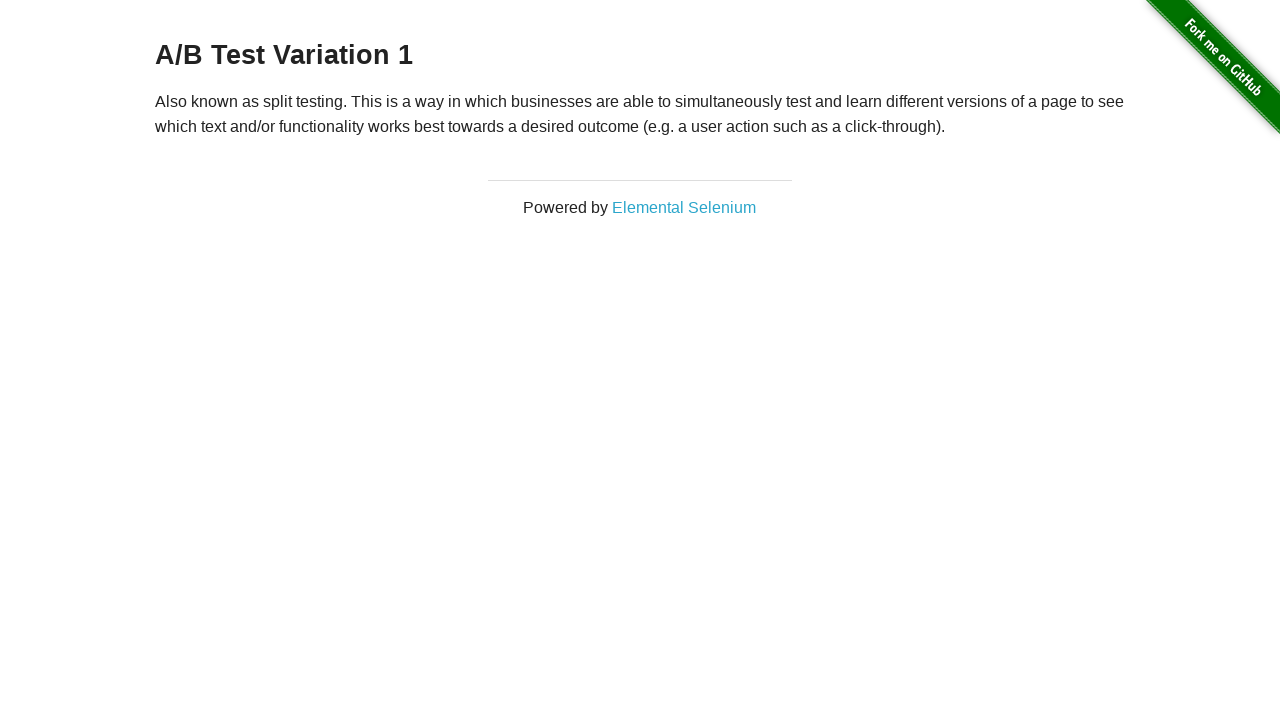

Reloaded page after adding opt-out cookie
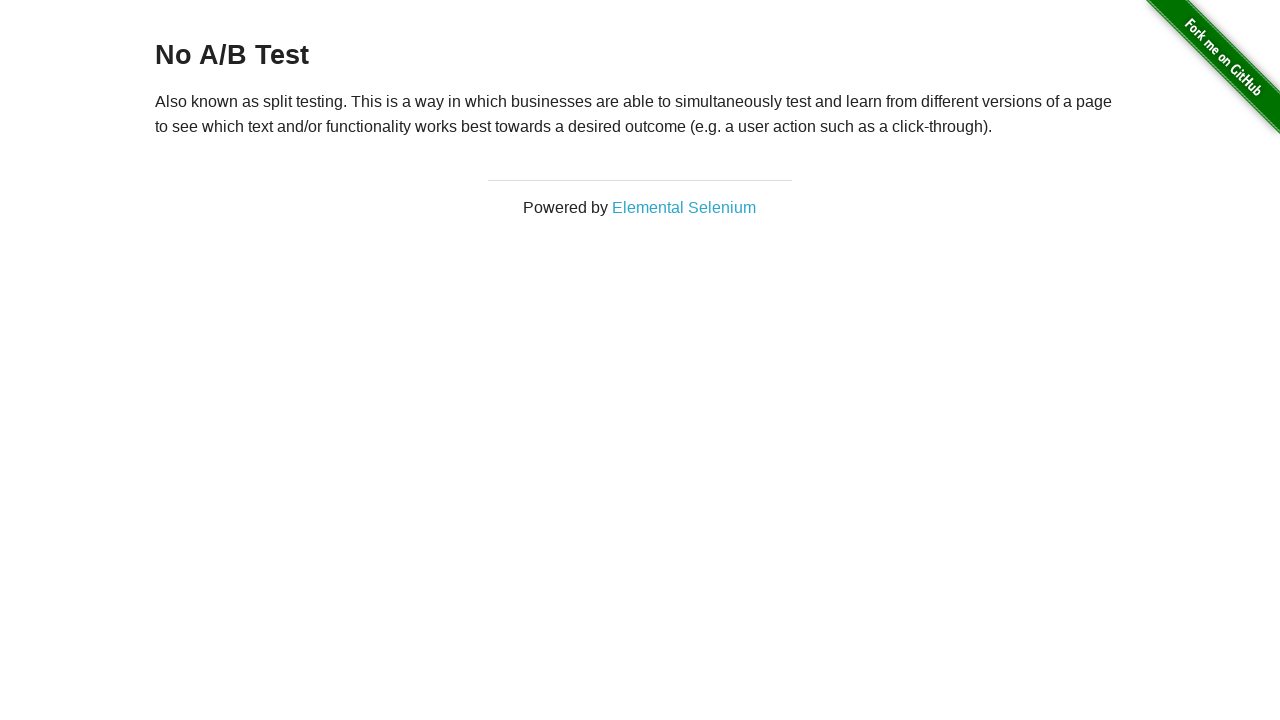

Retrieved heading text after opt-out: 'No A/B Test'
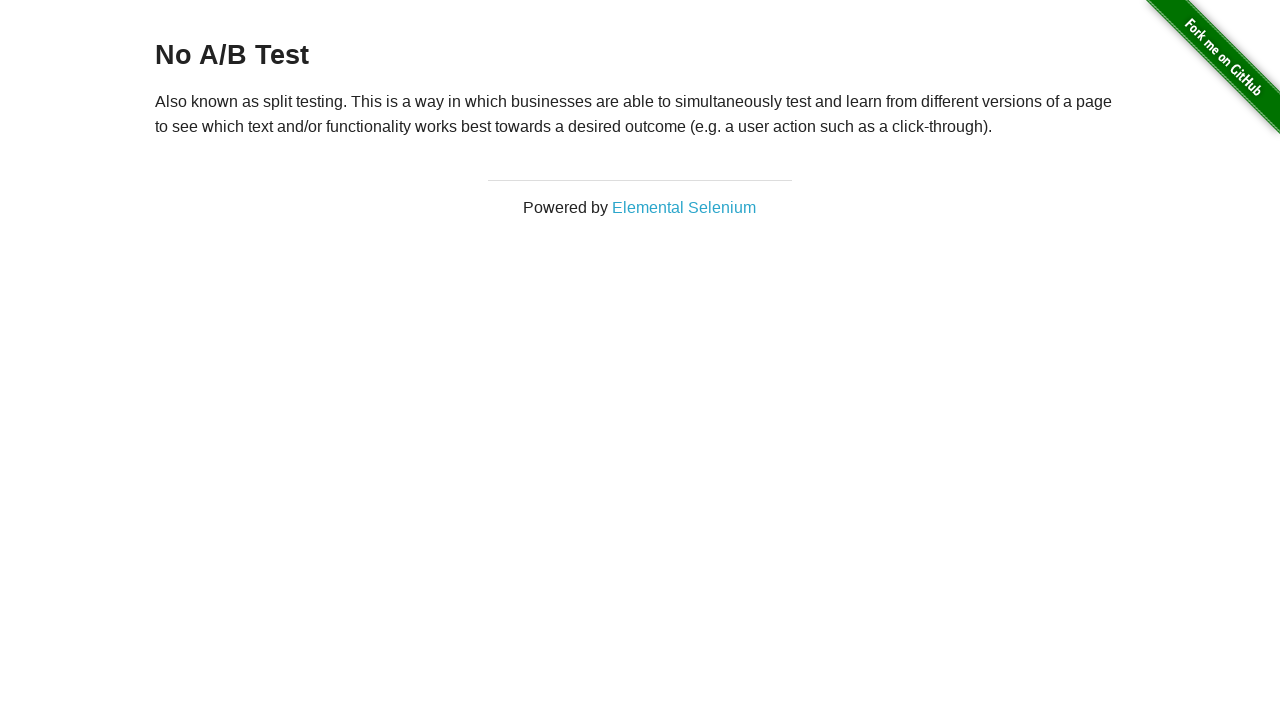

Verified page shows 'No A/B Test' - opt-out successful
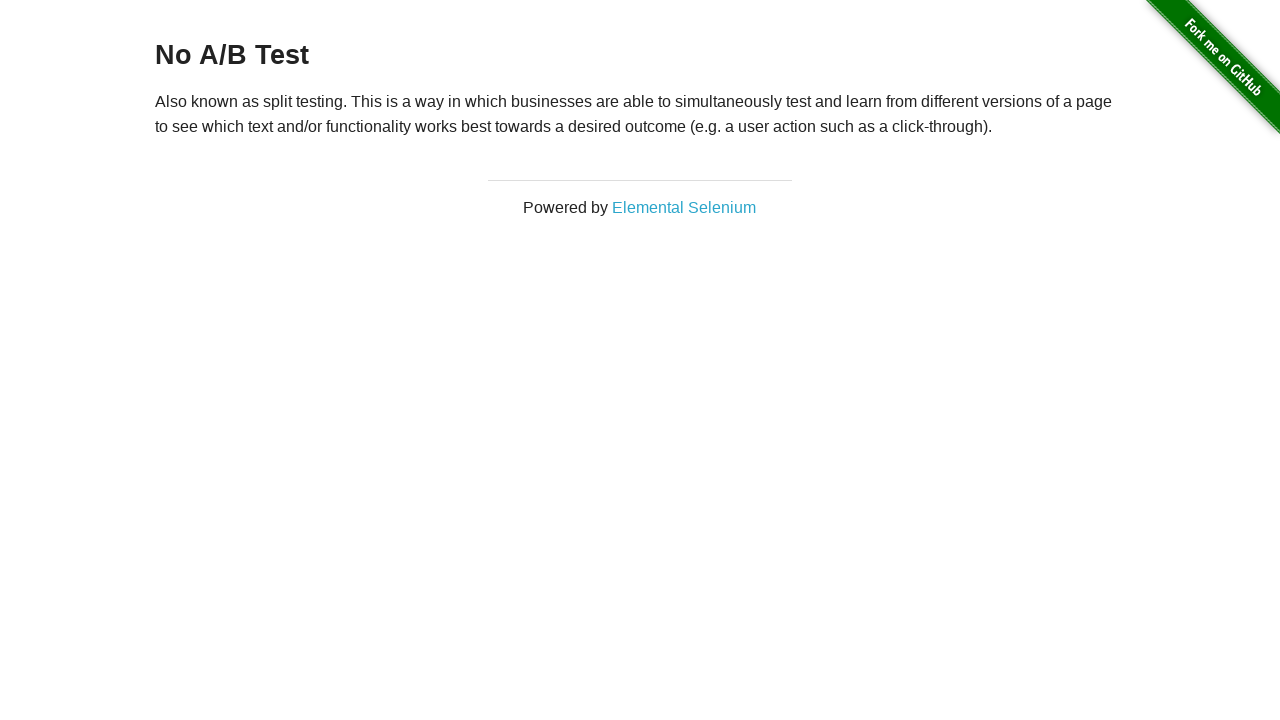

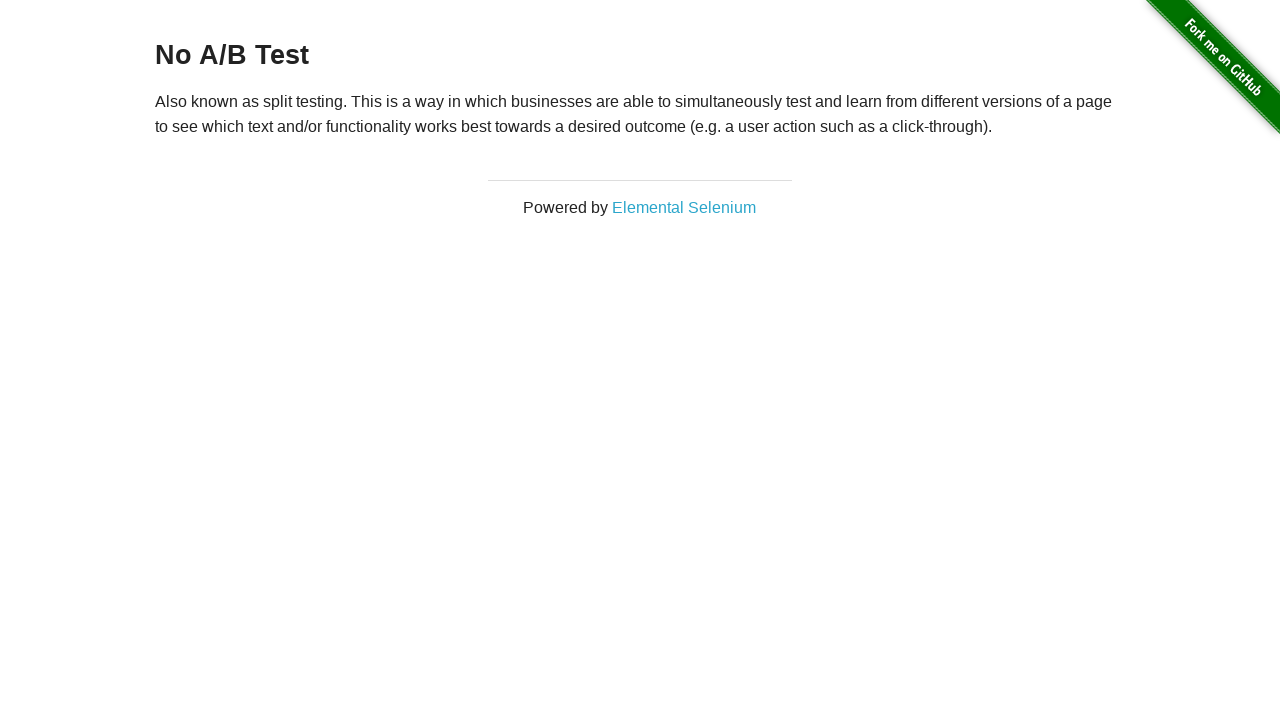